Tests clicking a button that triggers a confirmation alert, accepts the confirmation, and verifies the result text displays "You selected Ok".

Starting URL: https://demoqa.com/alerts

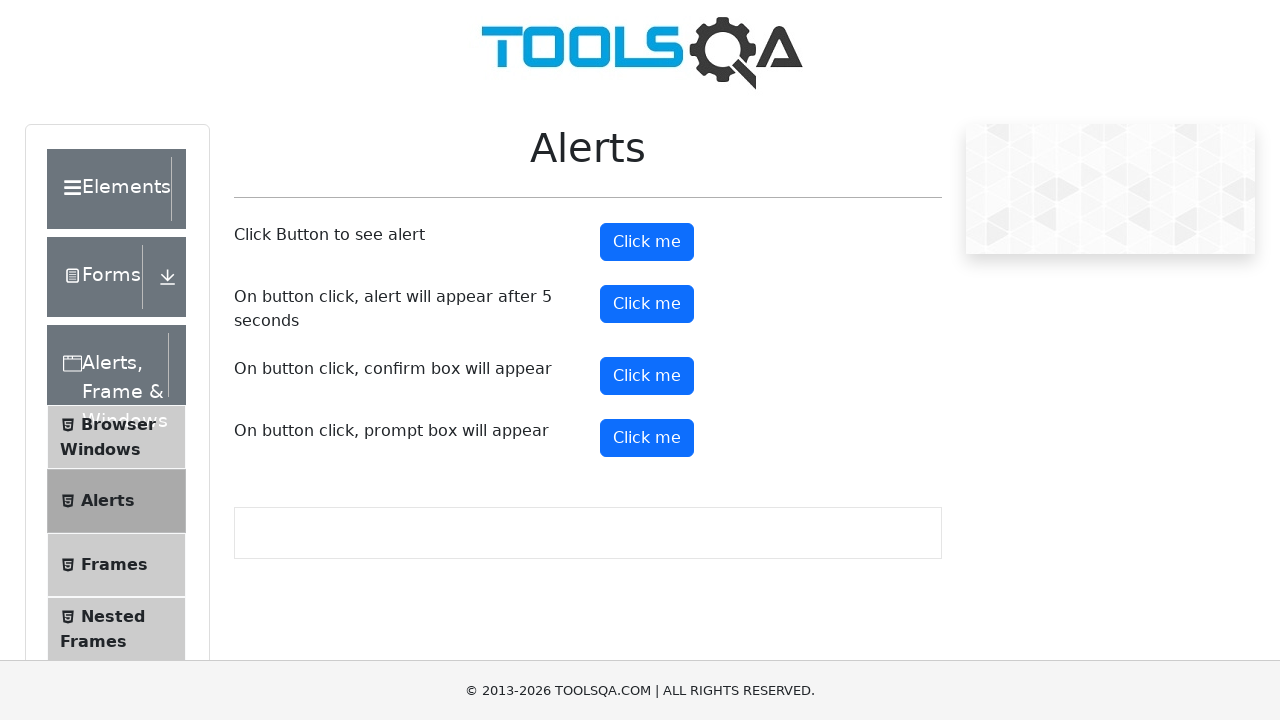

Set up dialog handler to accept confirmation alerts
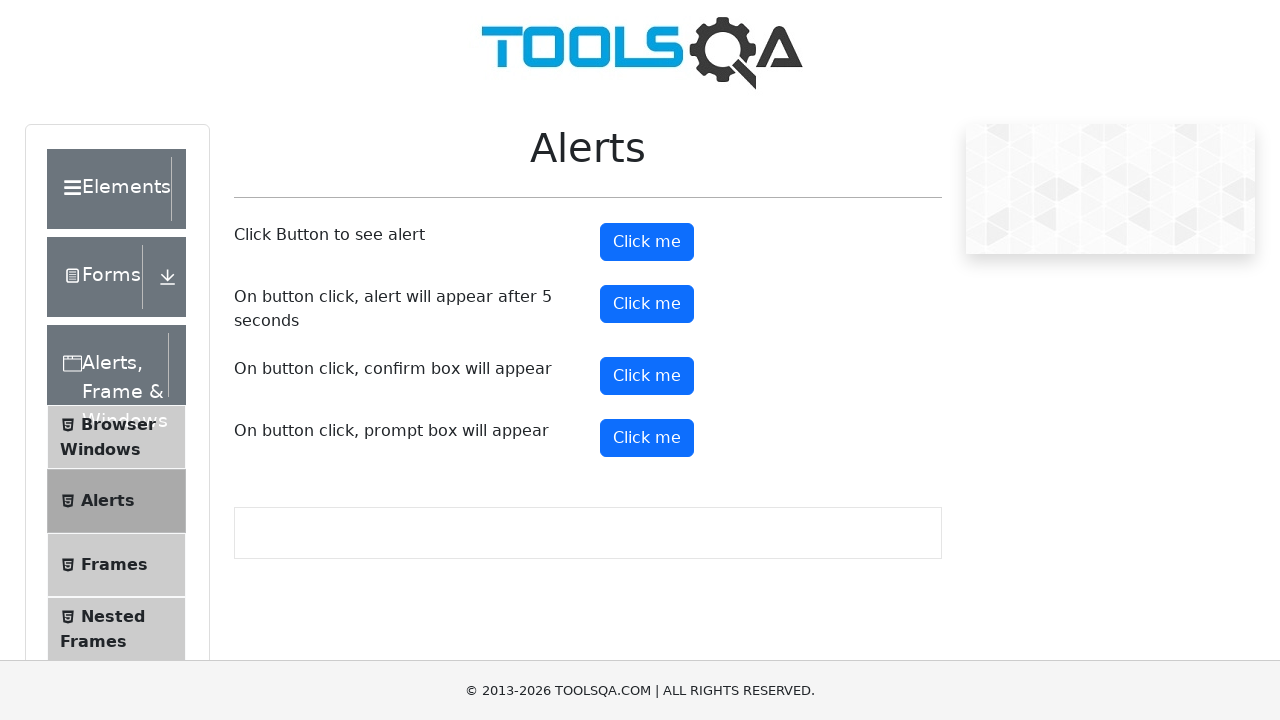

Clicked confirmation alert button at (647, 376) on #confirmButton
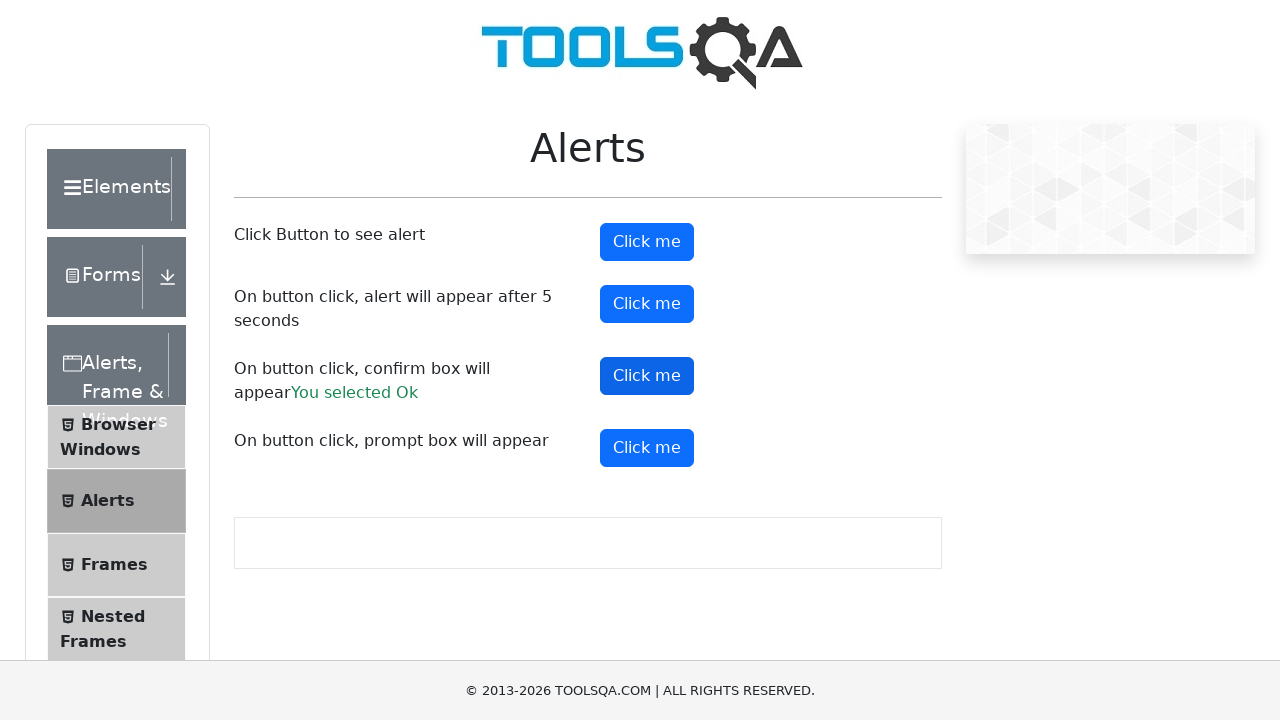

Confirmation result text appeared on page
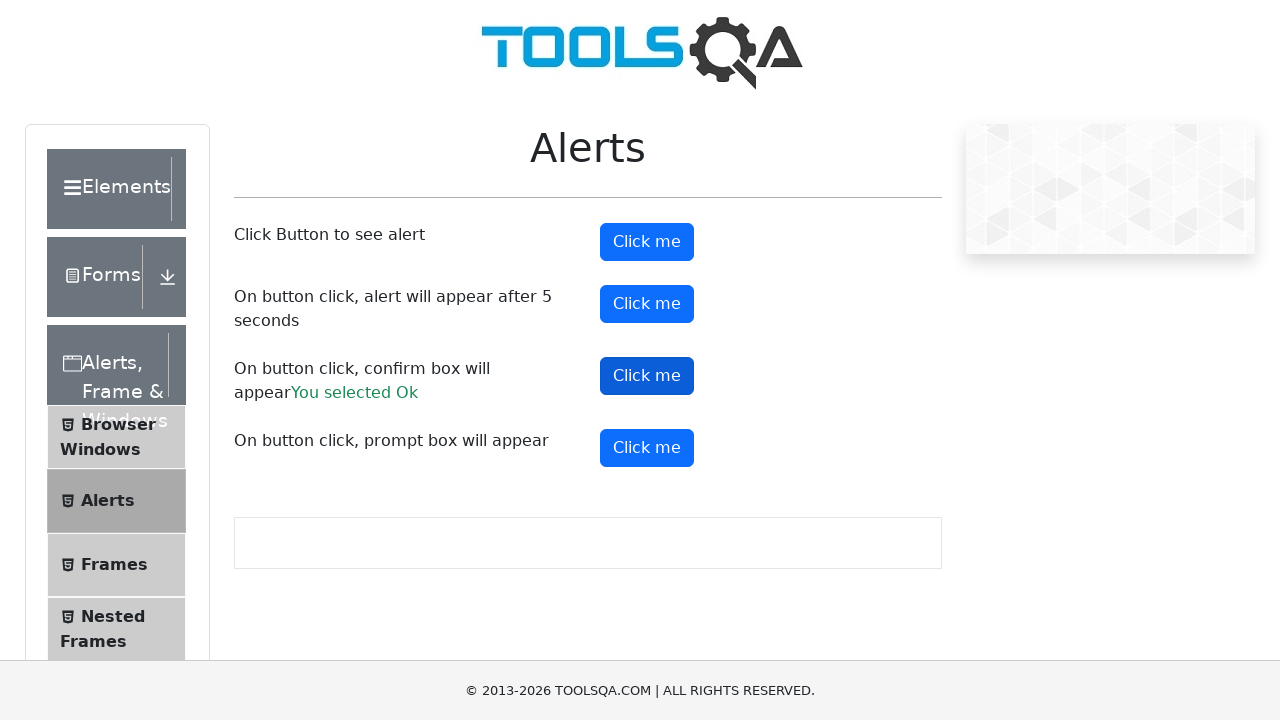

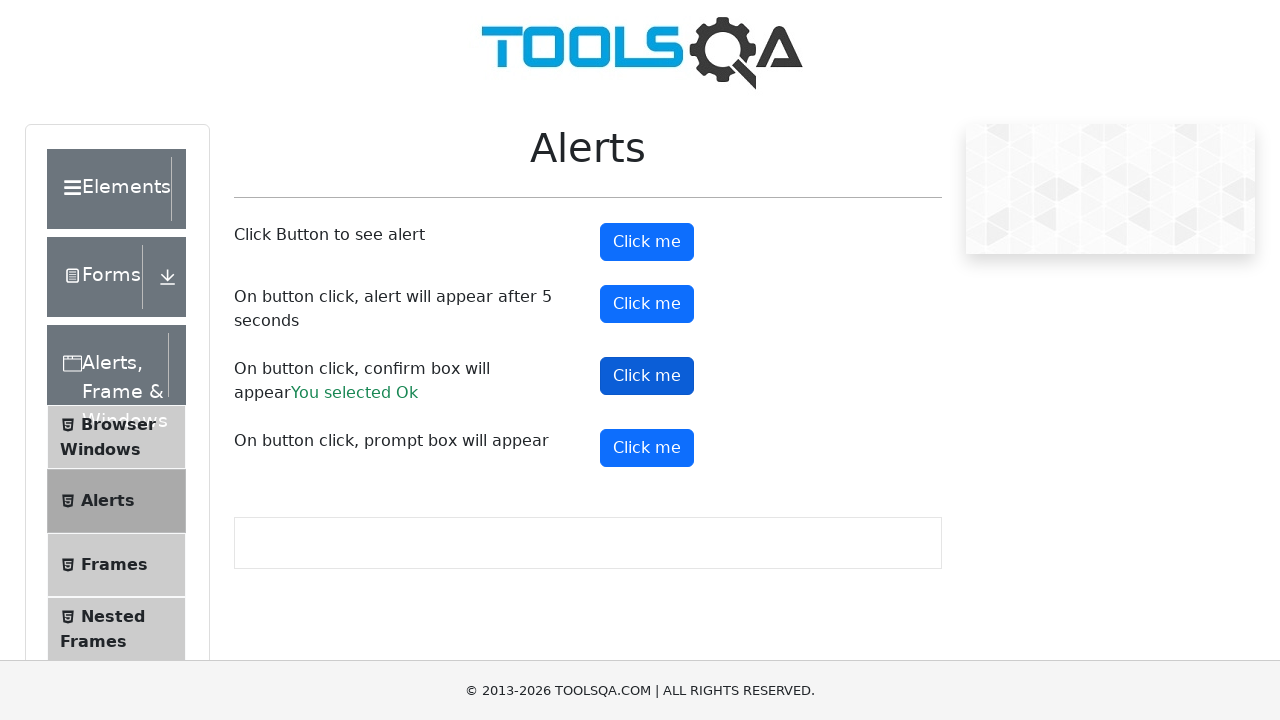